Tests browser automation on a practice page by locating links in the footer section, opening multiple links in new tabs using keyboard shortcuts, and switching between browser windows/tabs.

Starting URL: https://rahulshettyacademy.com/AutomationPractice/

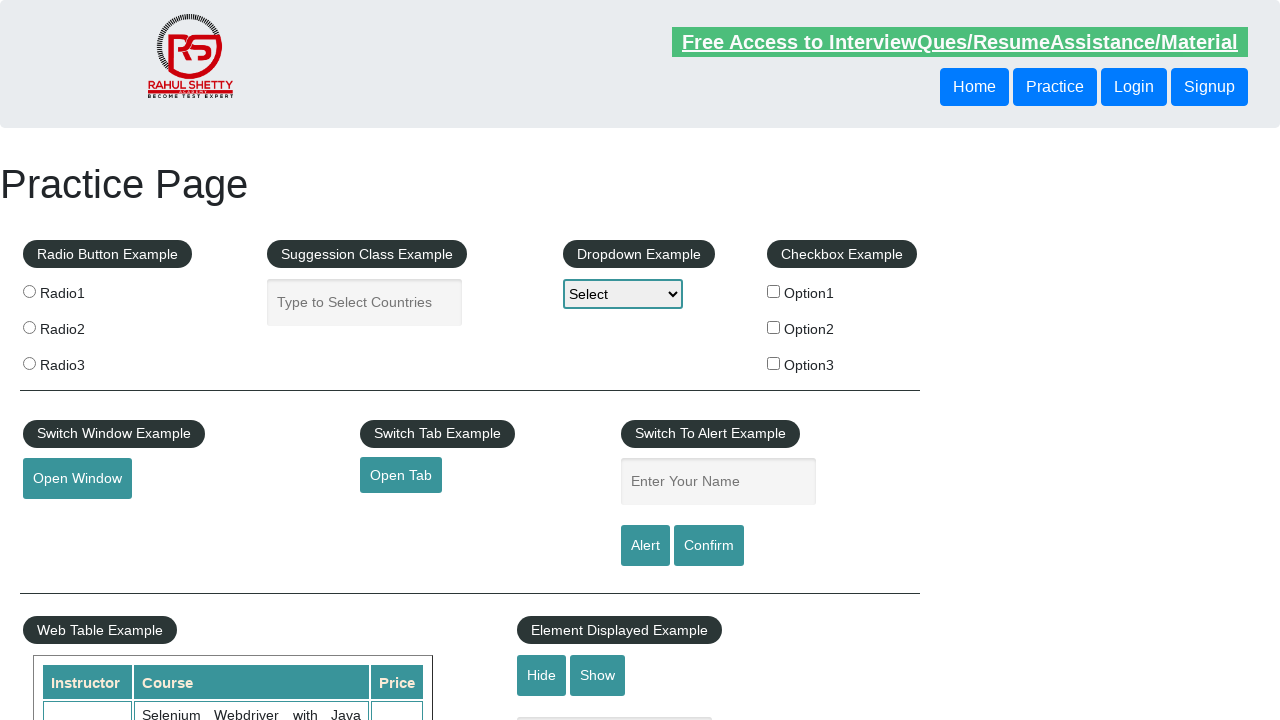

Footer section loaded
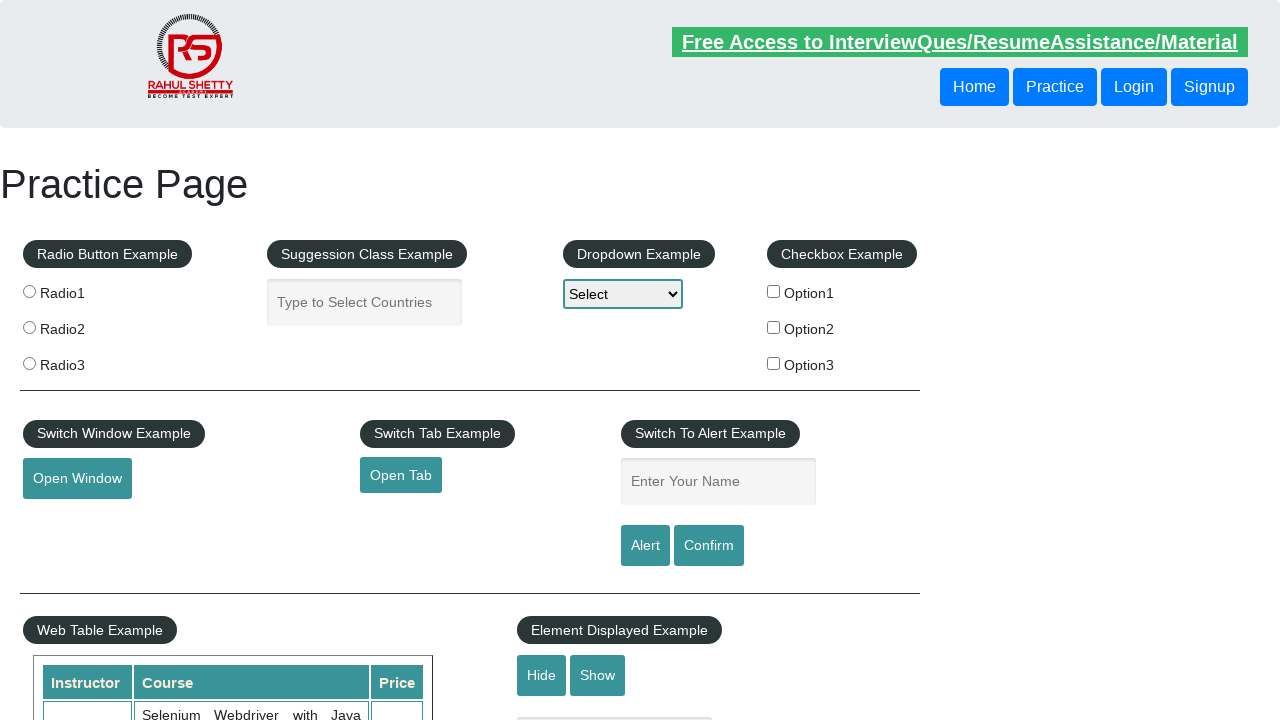

Located footer column links
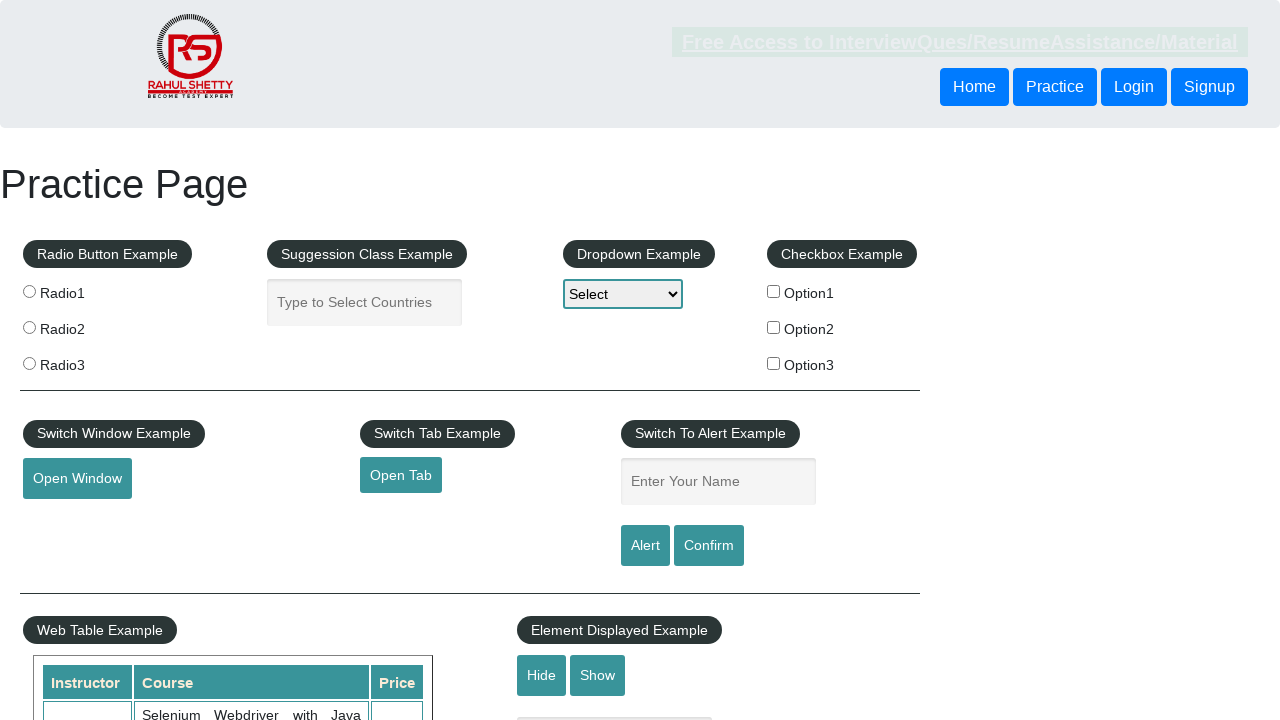

Found 5 links in footer column
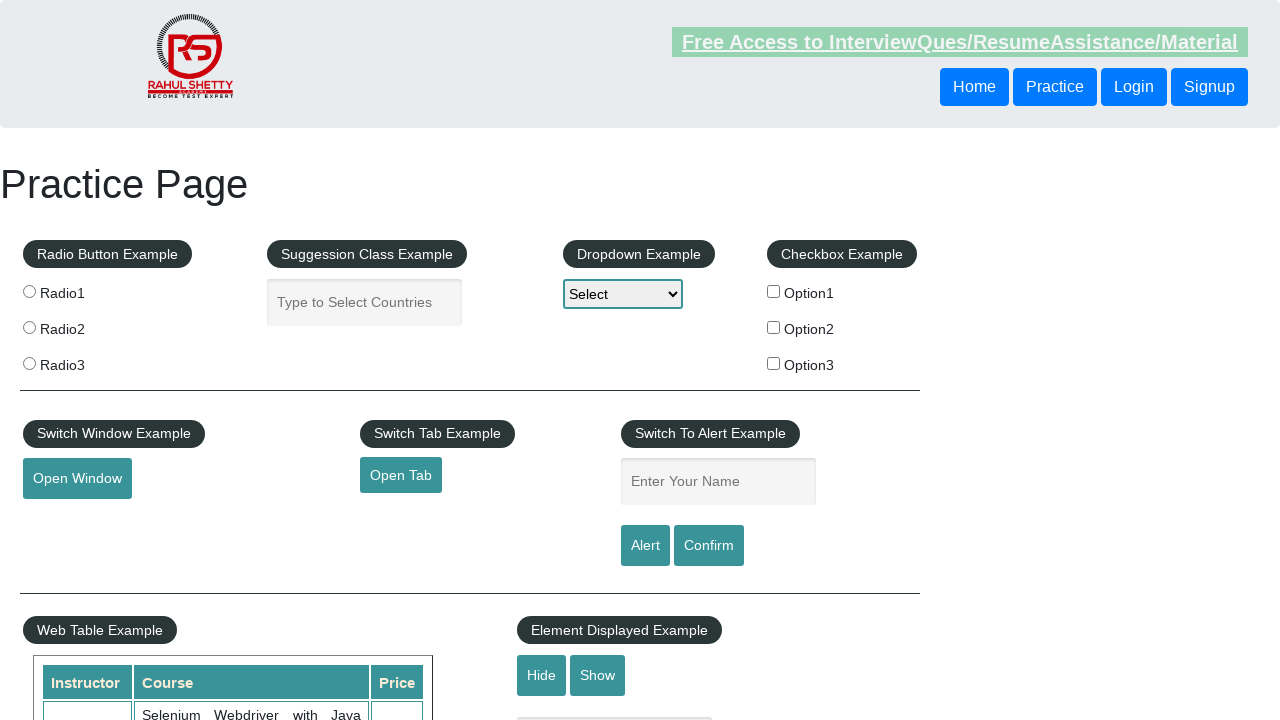

Opened footer link 1 in new tab using Ctrl+Click at (68, 520) on xpath=//div[@id='gf-BIG']//table/tbody/tr/td[1]/ul//a >> nth=1
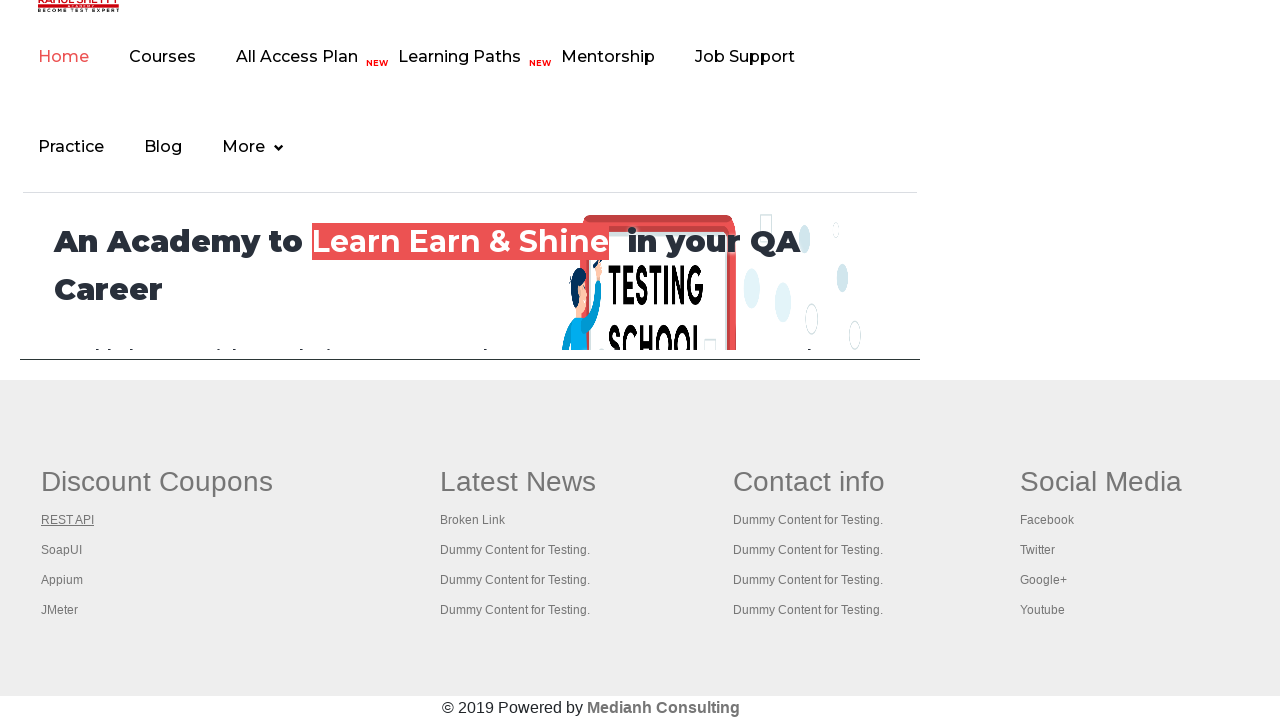

Waited 2 seconds for new tab to load
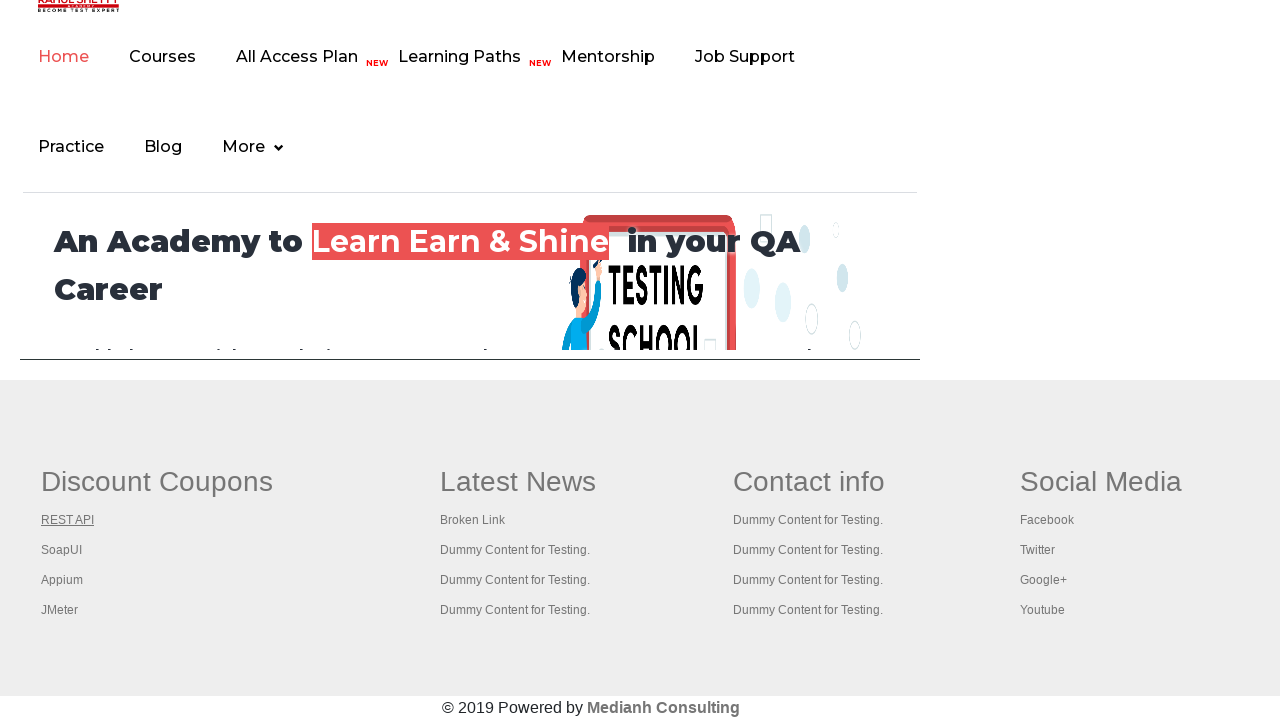

Opened footer link 2 in new tab using Ctrl+Click at (62, 550) on xpath=//div[@id='gf-BIG']//table/tbody/tr/td[1]/ul//a >> nth=2
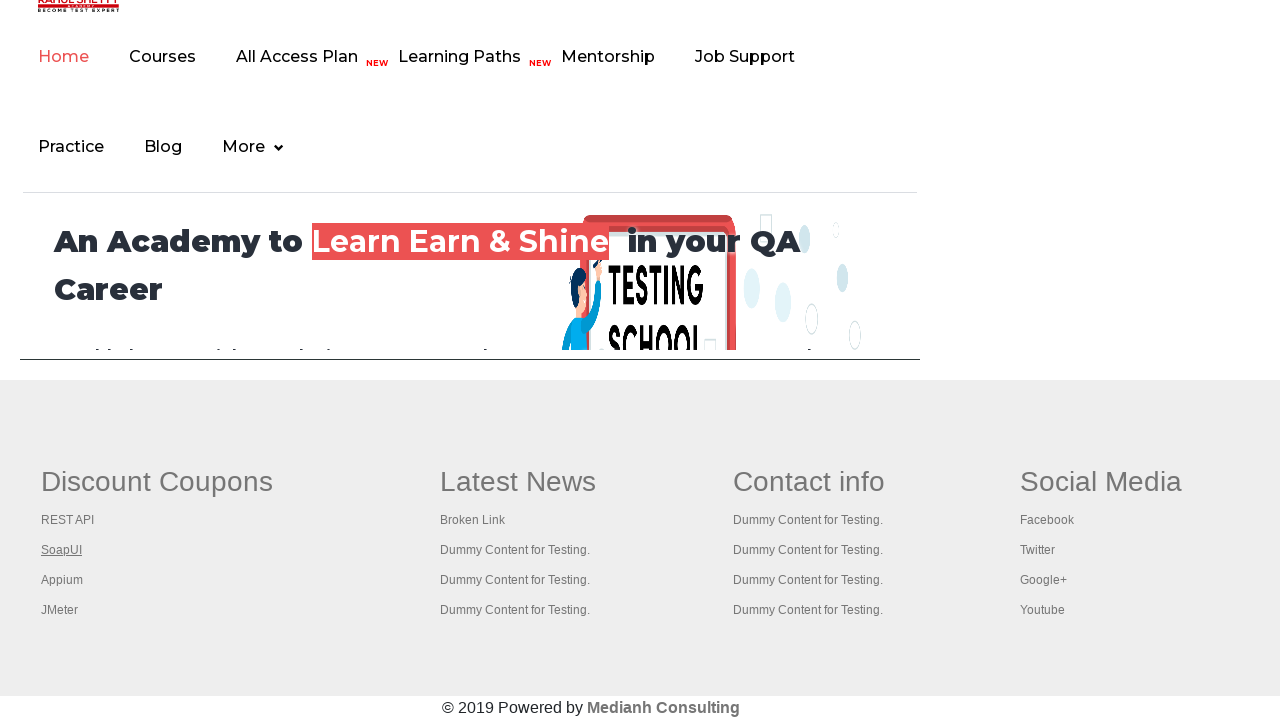

Waited 2 seconds for new tab to load
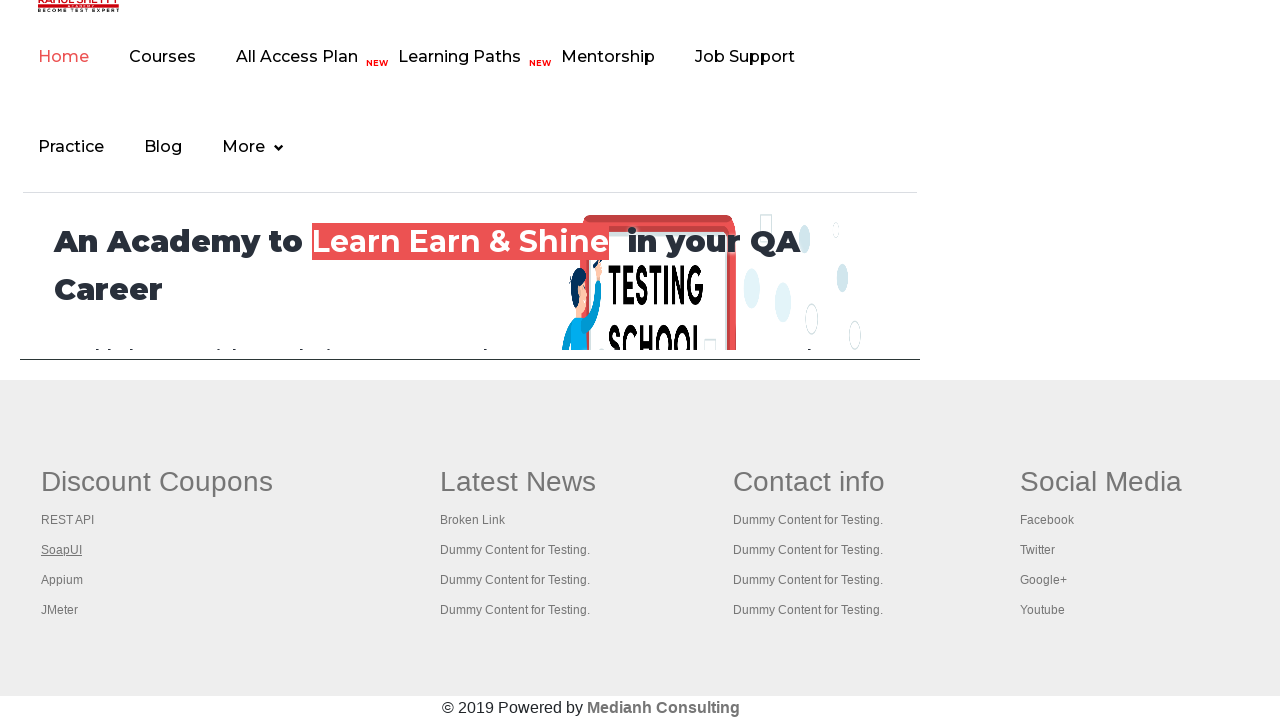

Opened footer link 3 in new tab using Ctrl+Click at (62, 580) on xpath=//div[@id='gf-BIG']//table/tbody/tr/td[1]/ul//a >> nth=3
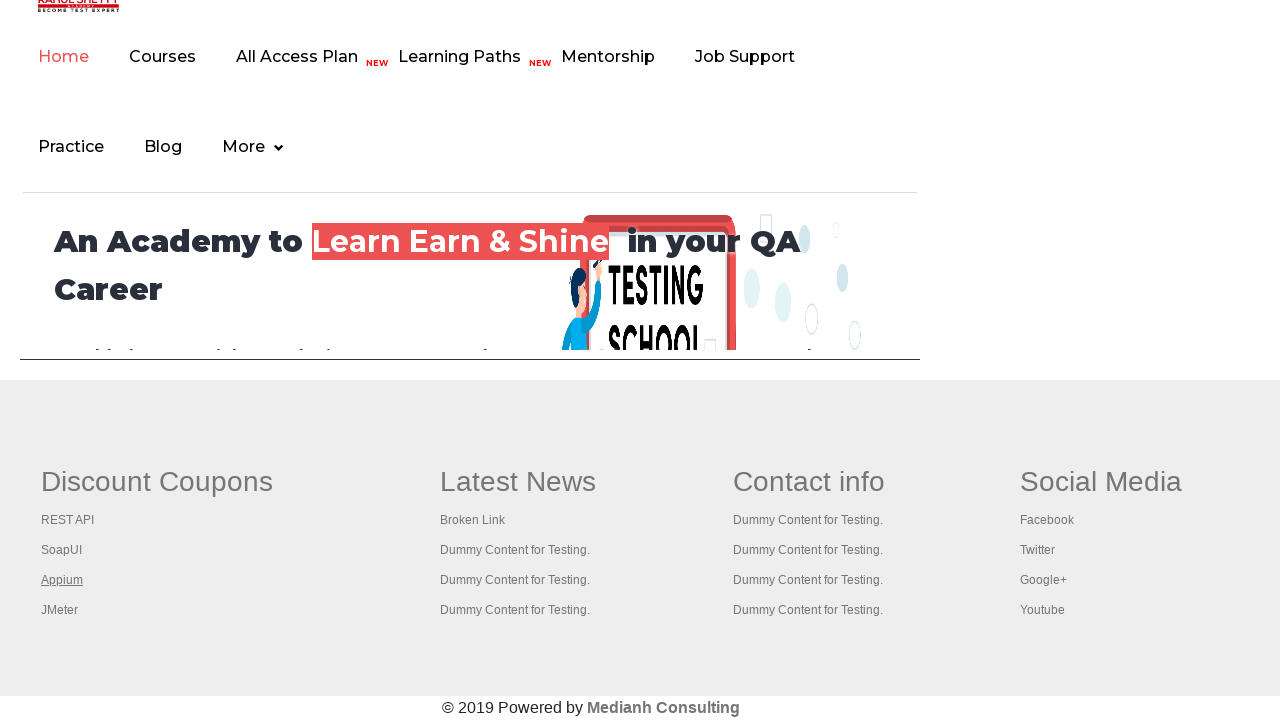

Waited 2 seconds for new tab to load
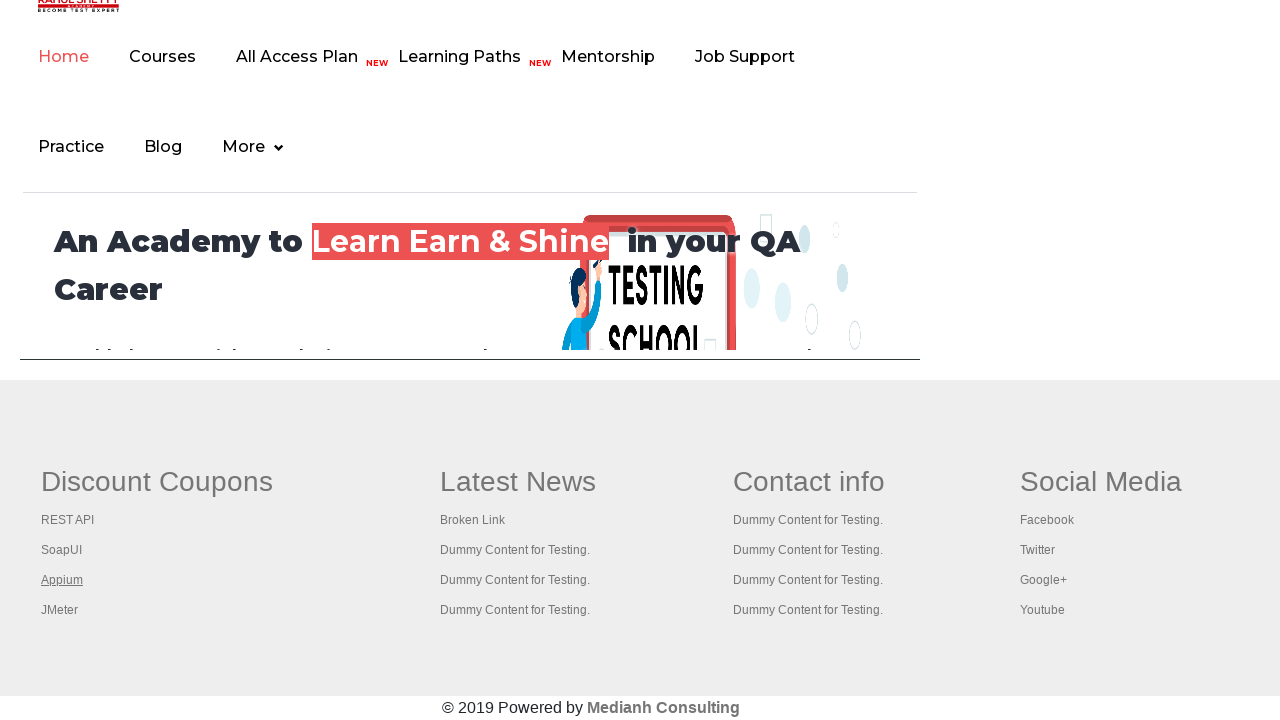

Opened footer link 4 in new tab using Ctrl+Click at (60, 610) on xpath=//div[@id='gf-BIG']//table/tbody/tr/td[1]/ul//a >> nth=4
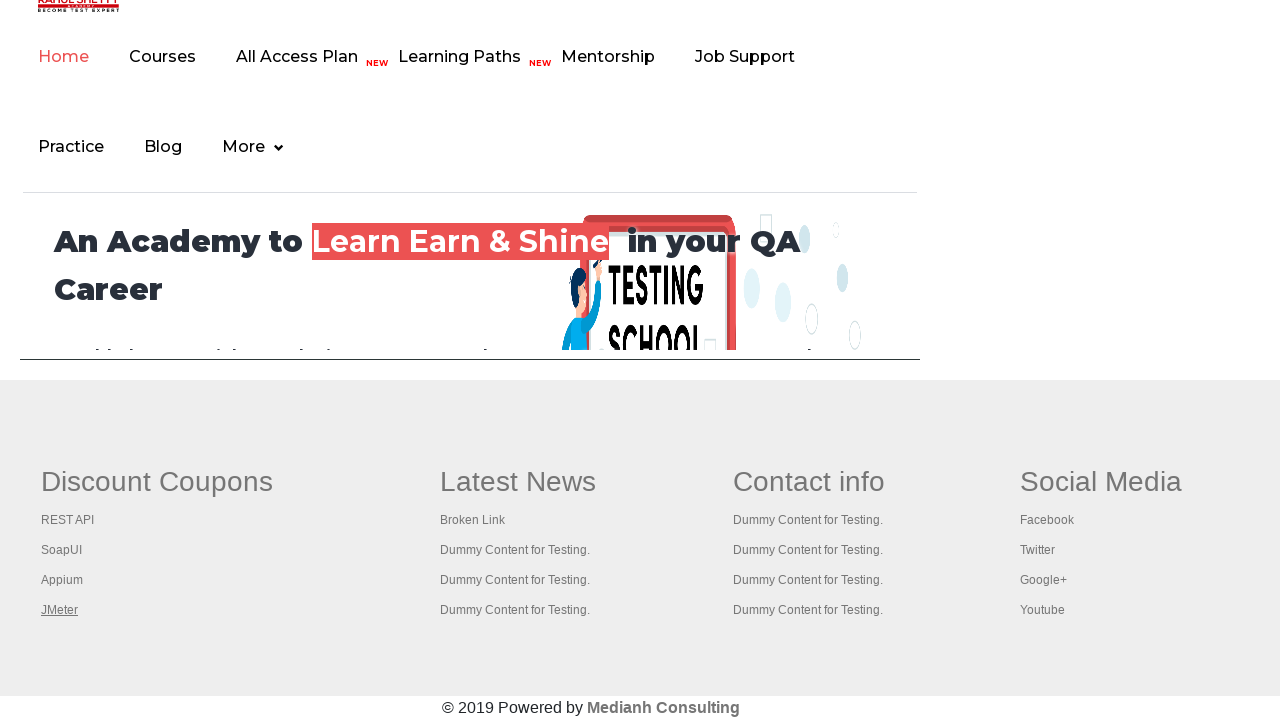

Waited 2 seconds for new tab to load
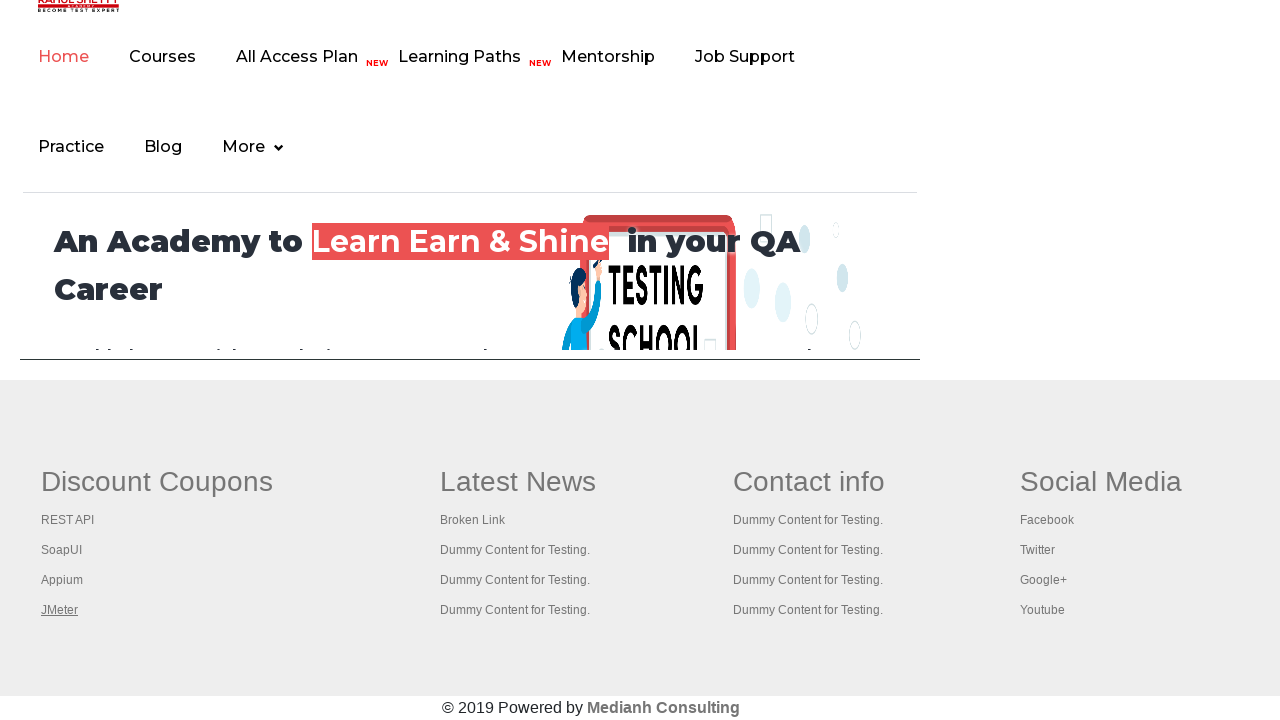

Retrieved all open browser tabs (5 total)
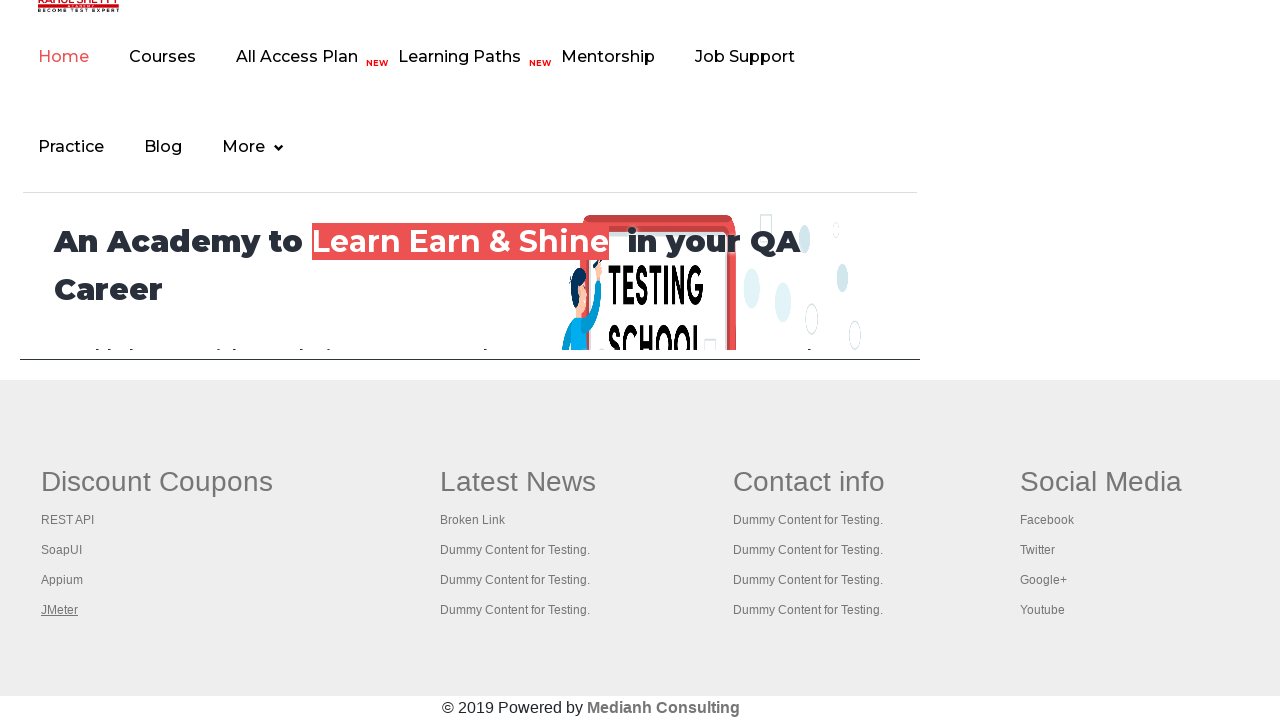

Brought tab to front
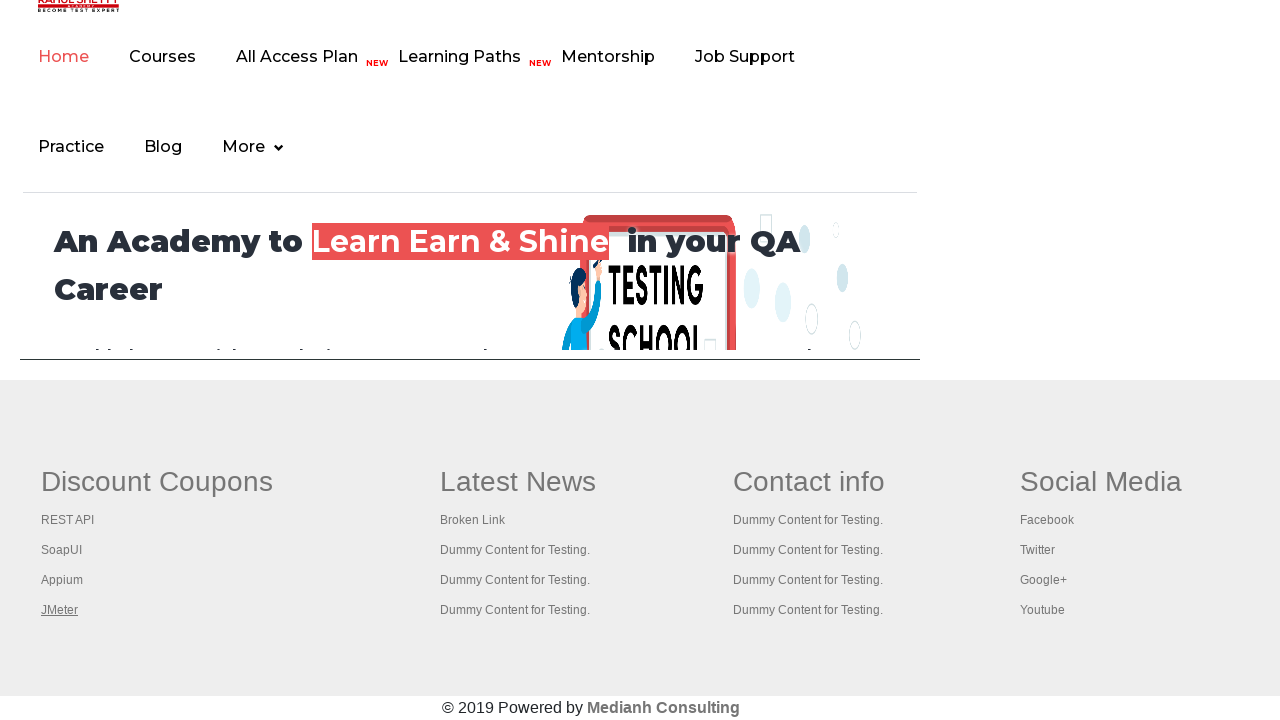

Tab page loaded and DOM content ready
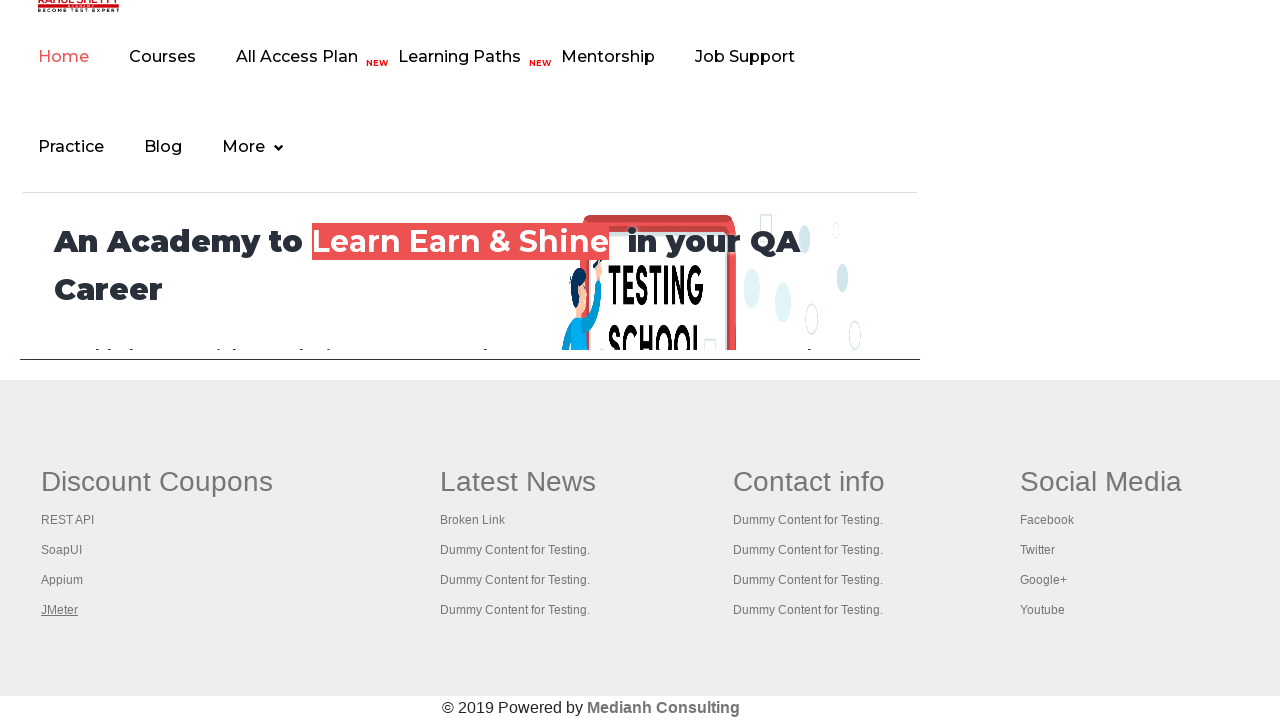

Brought tab to front
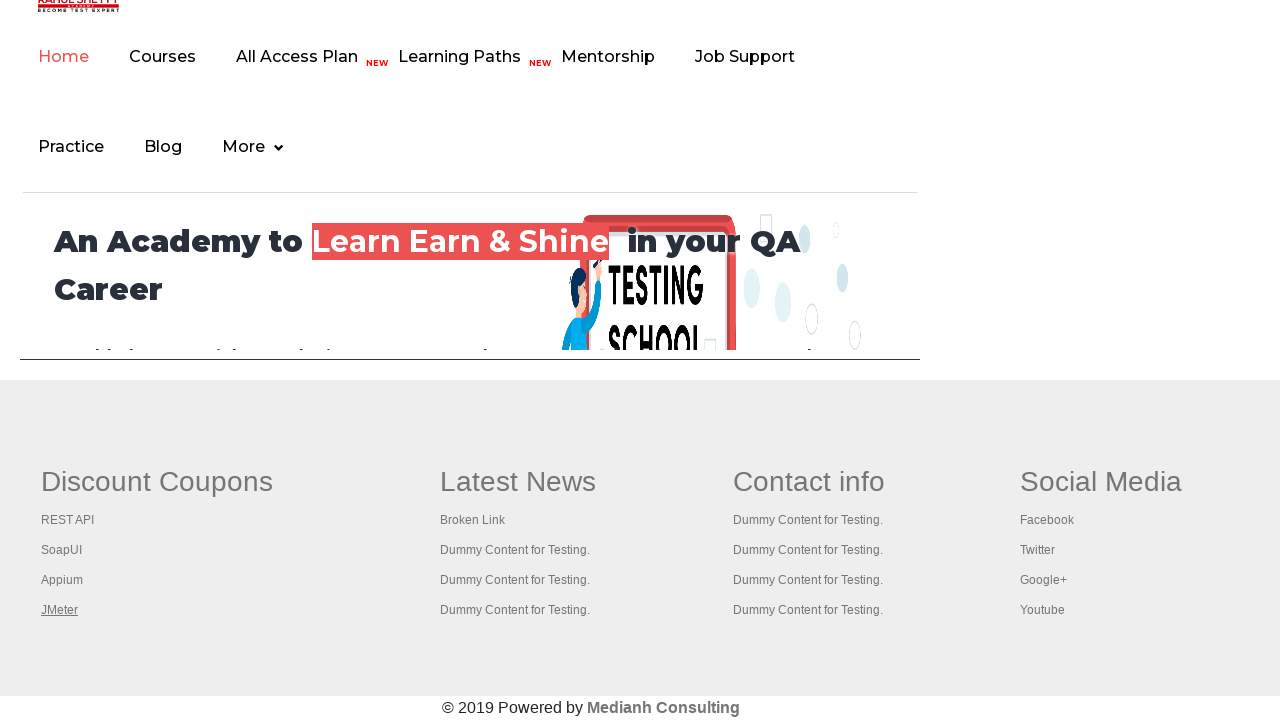

Tab page loaded and DOM content ready
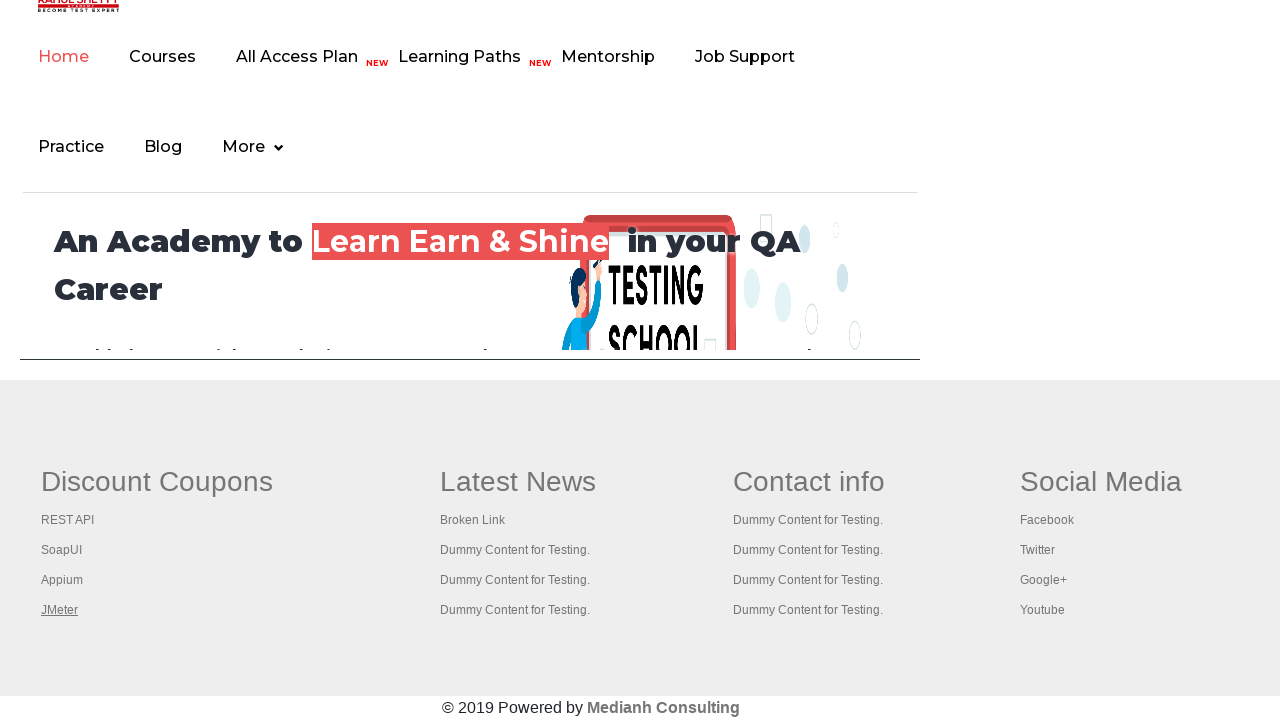

Brought tab to front
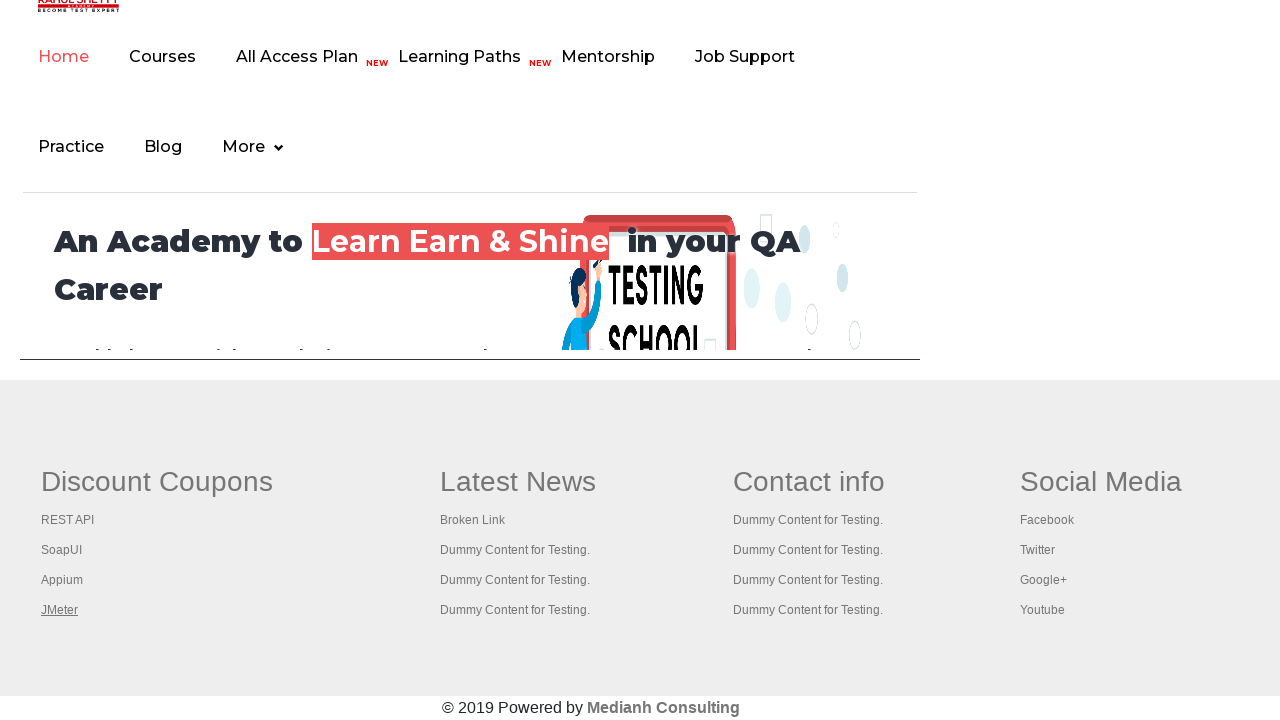

Tab page loaded and DOM content ready
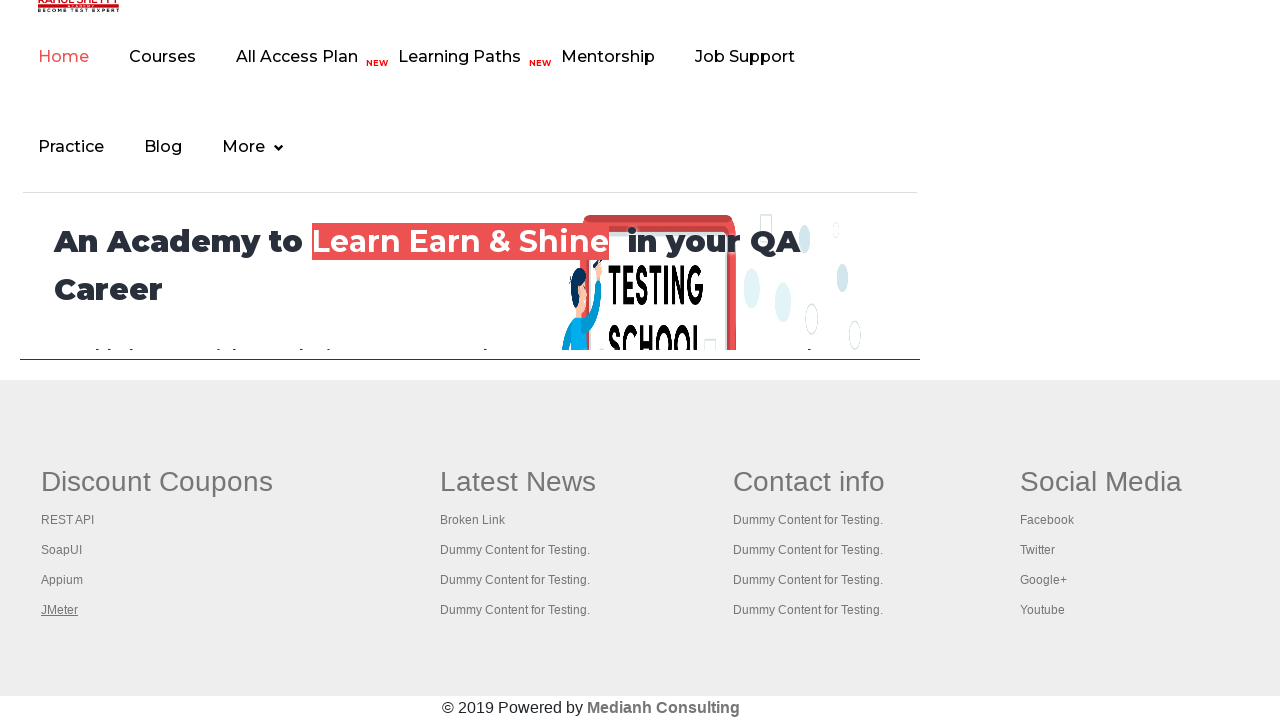

Brought tab to front
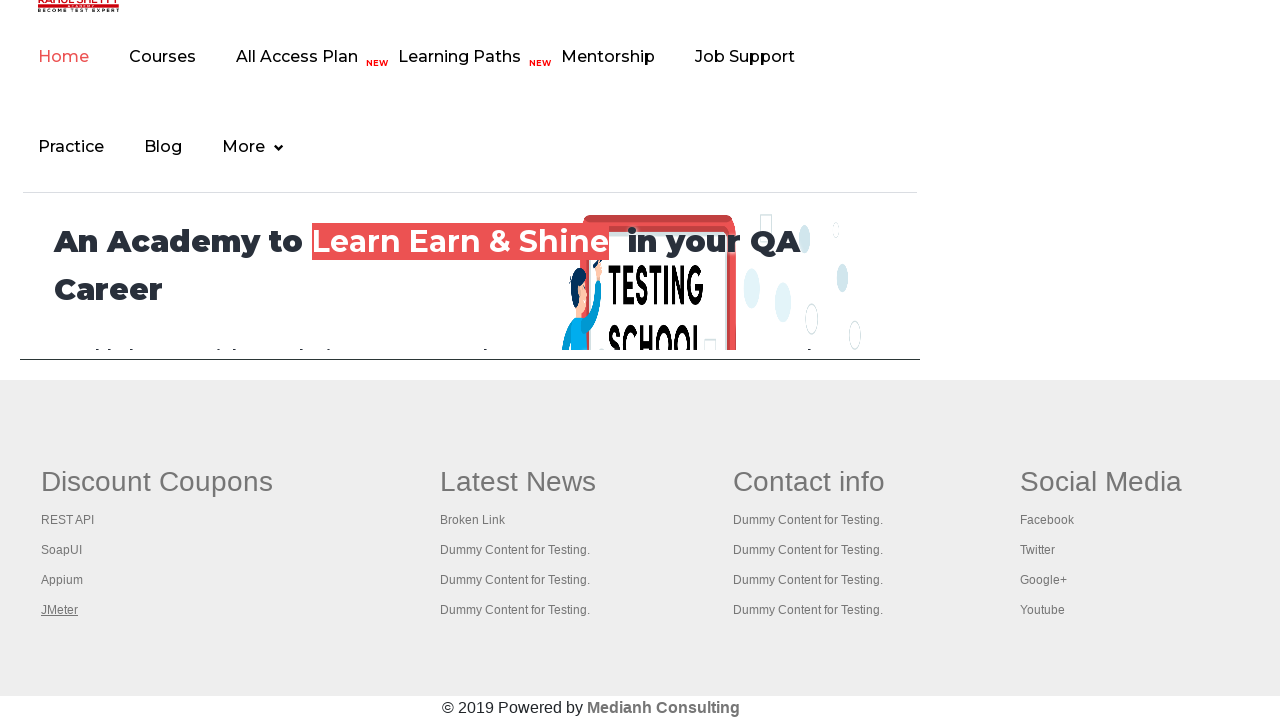

Tab page loaded and DOM content ready
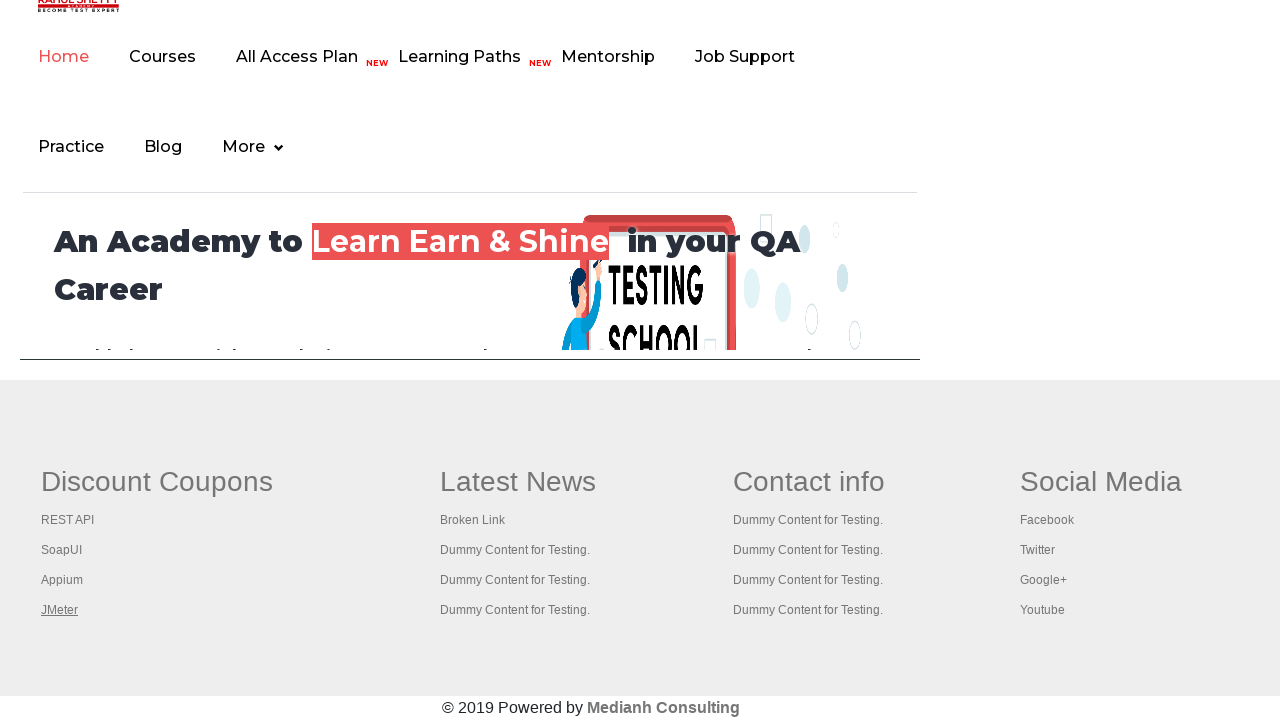

Brought tab to front
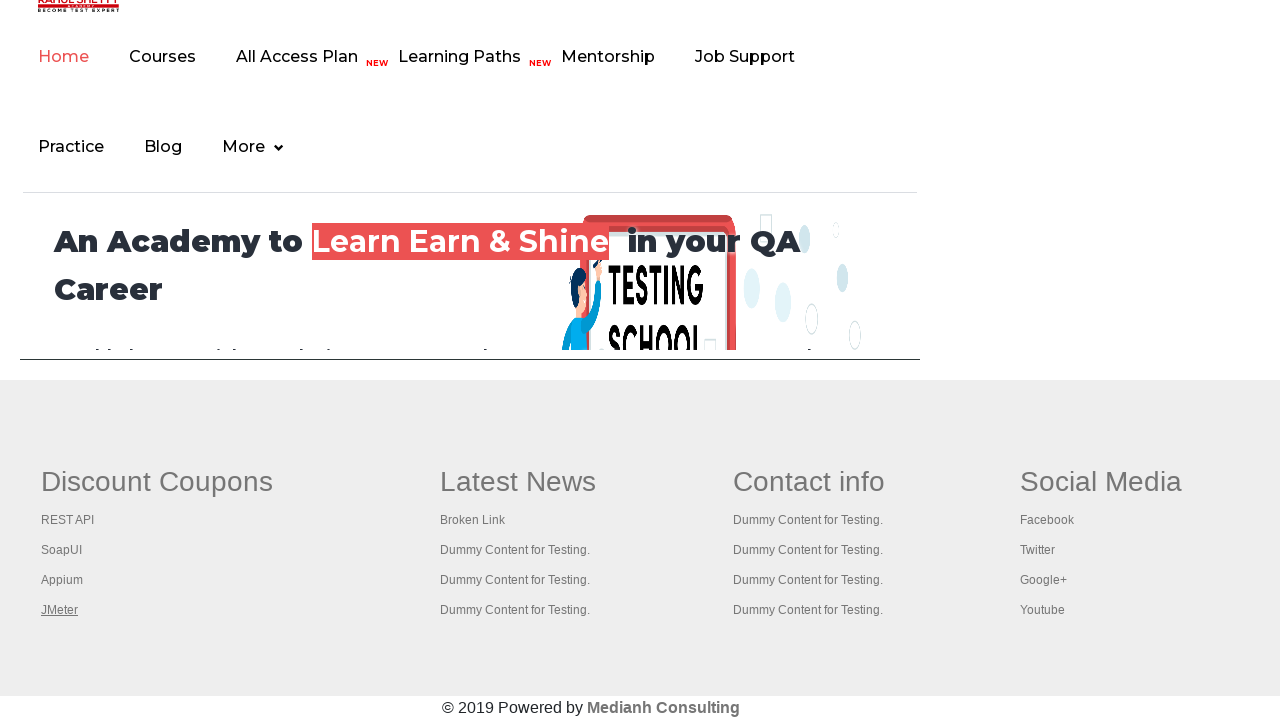

Tab page loaded and DOM content ready
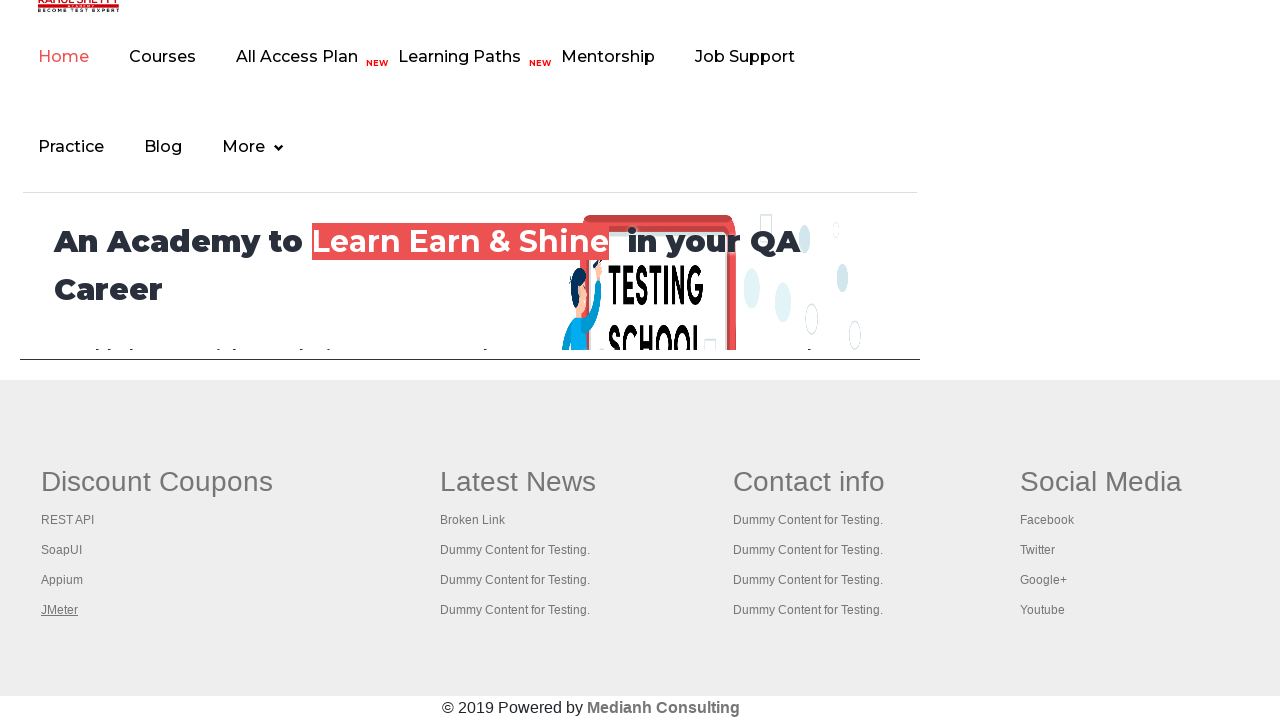

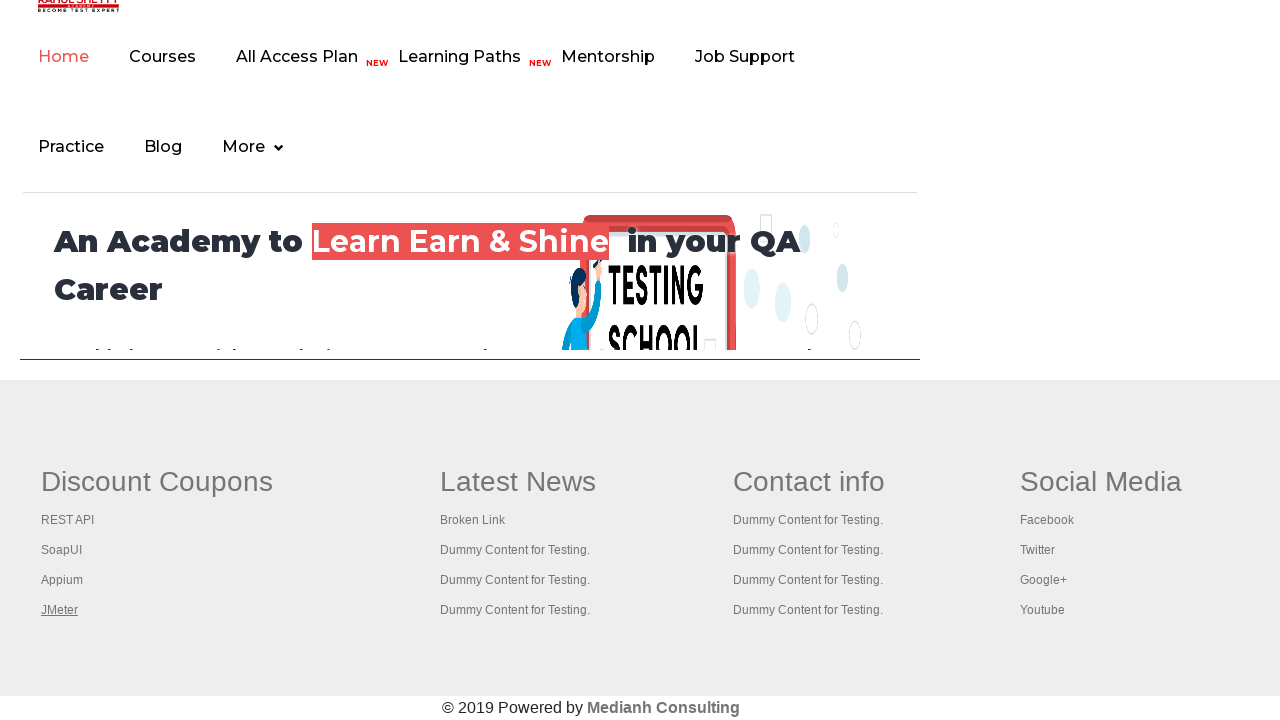